Tests a signup/contact form by filling in first name, last name, and email fields, then submitting the form.

Starting URL: http://secure-retreat-92358.herokuapp.com/

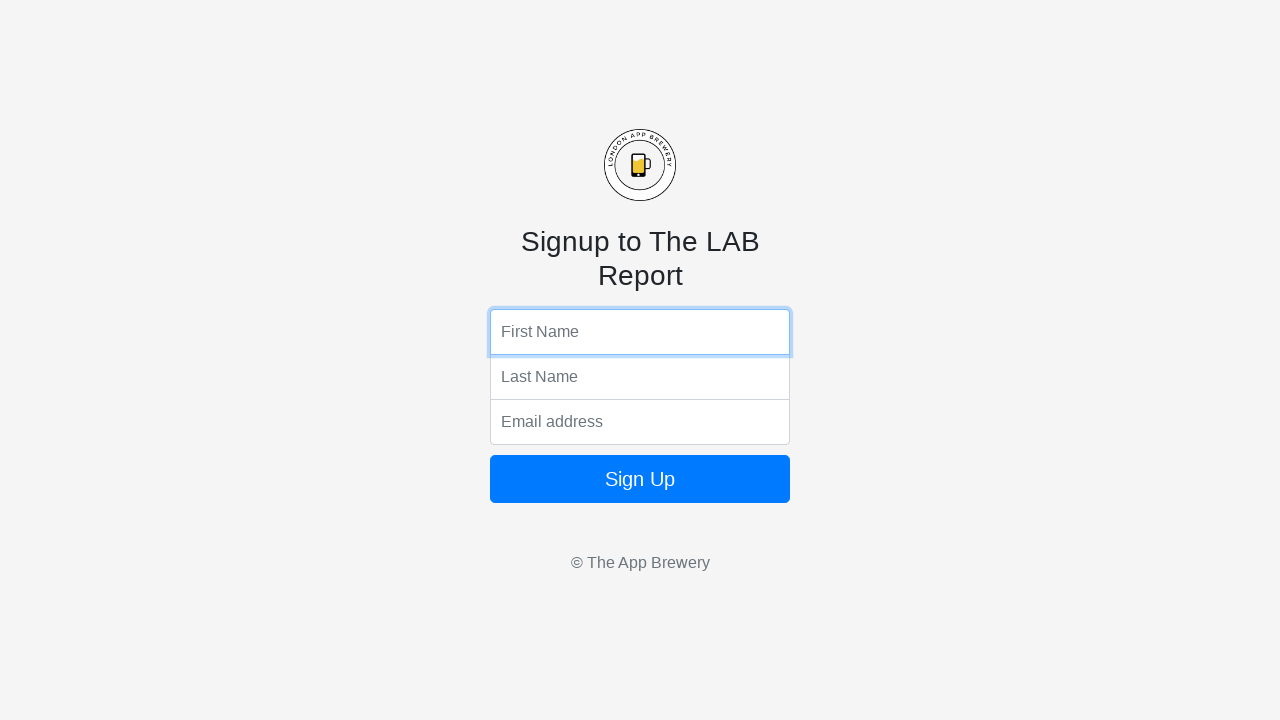

Filled first name field with 'MarcusTest' on input[name='fName']
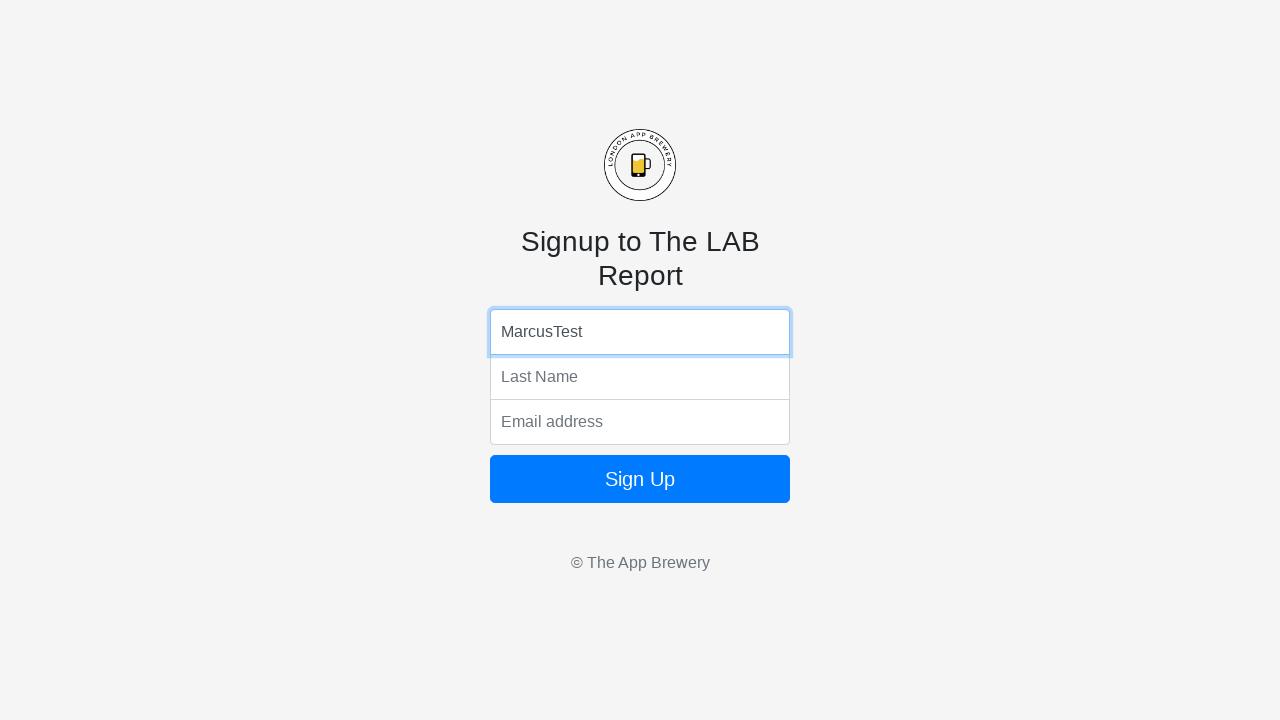

Filled last name field with 'JohnsonDemo' on input[name='lName']
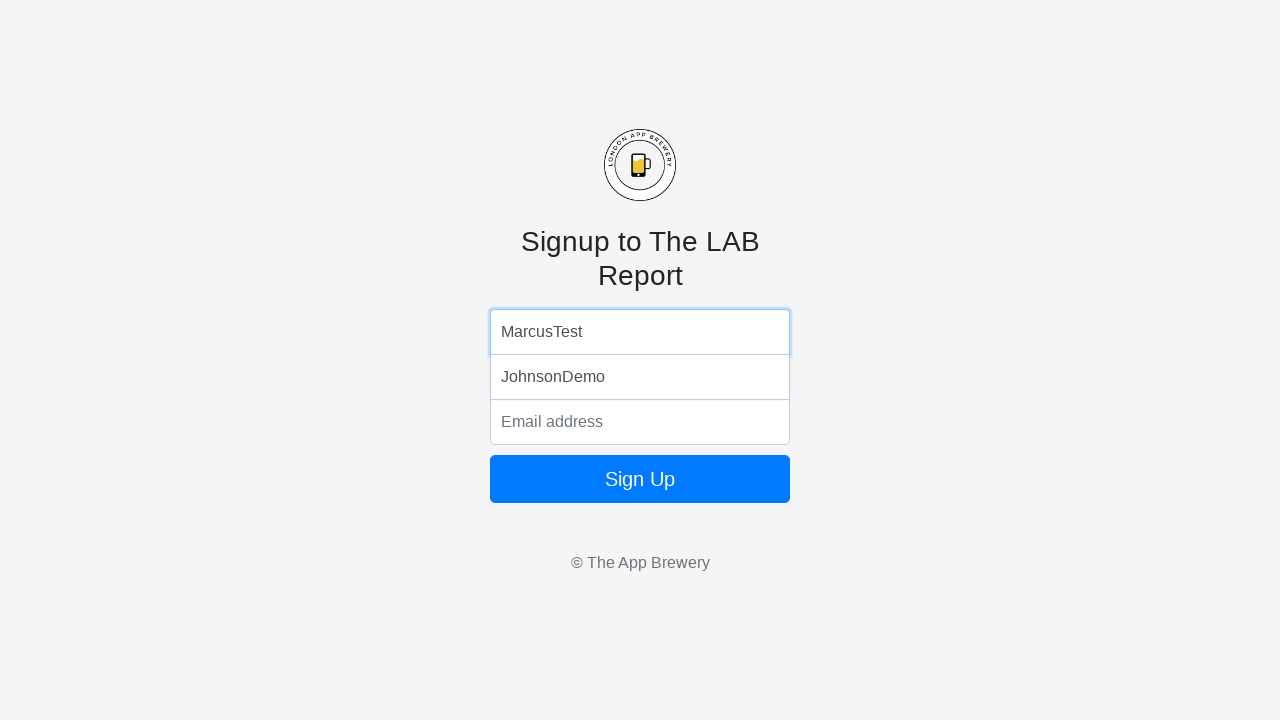

Filled email field with 'marcus.johnson.test@example.com' on input[name='email']
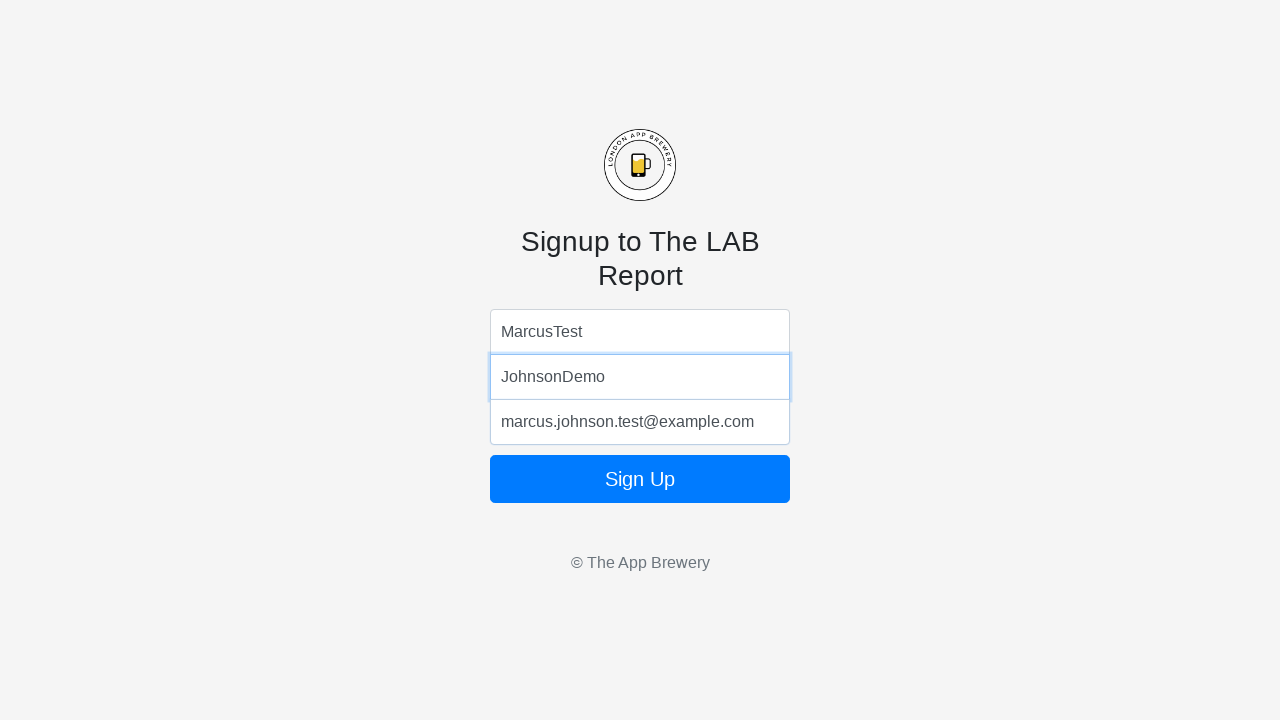

Clicked submit button to submit form at (640, 479) on button
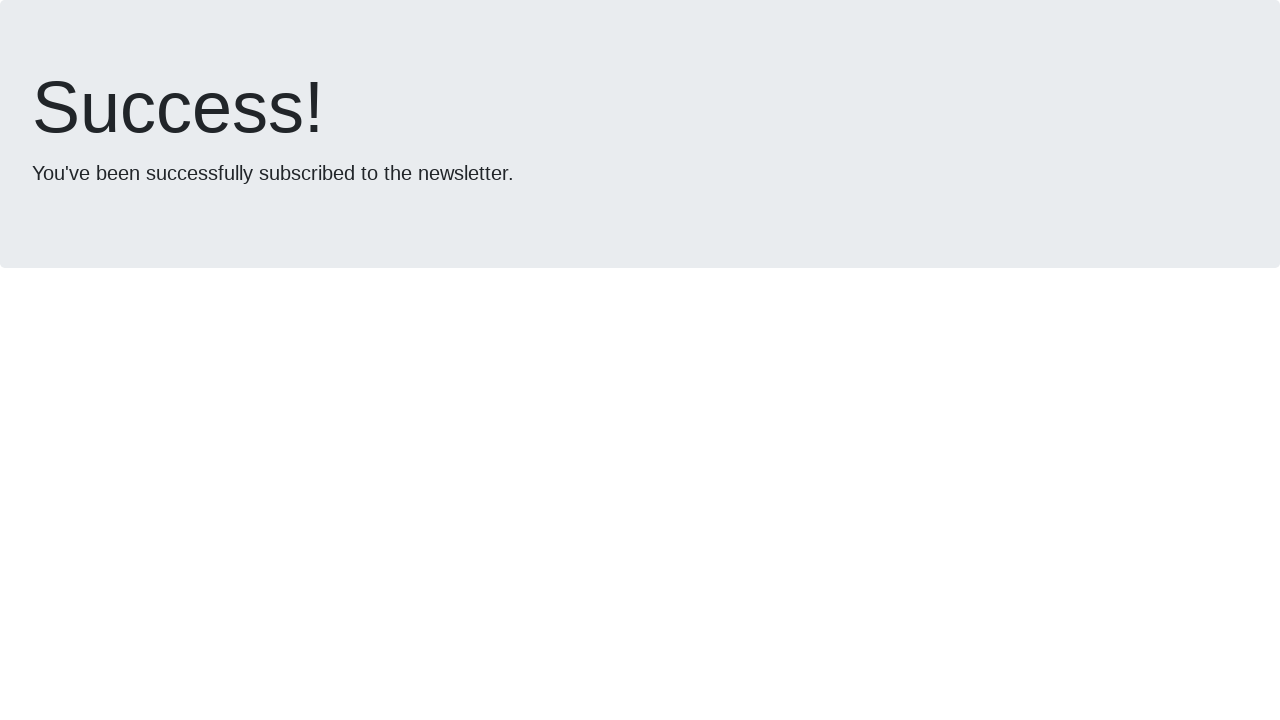

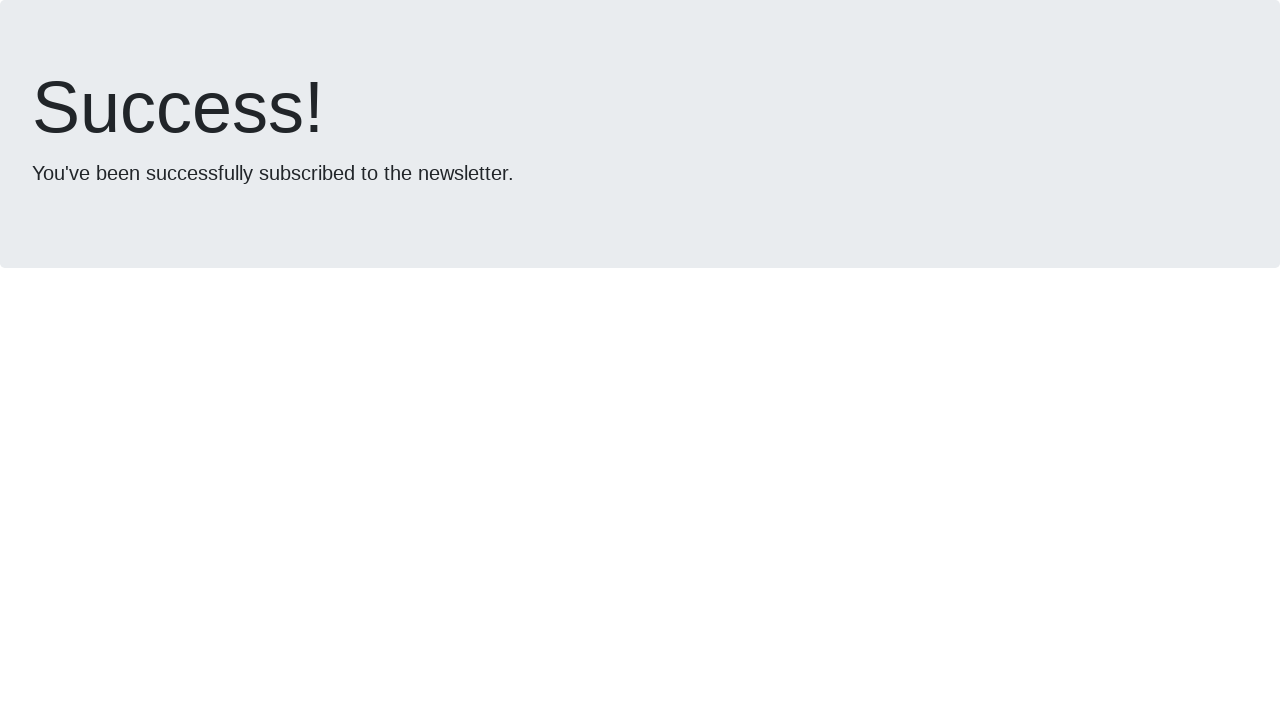